Tests that the "Clear completed" button is hidden when there are no completed items.

Starting URL: https://demo.playwright.dev/todomvc

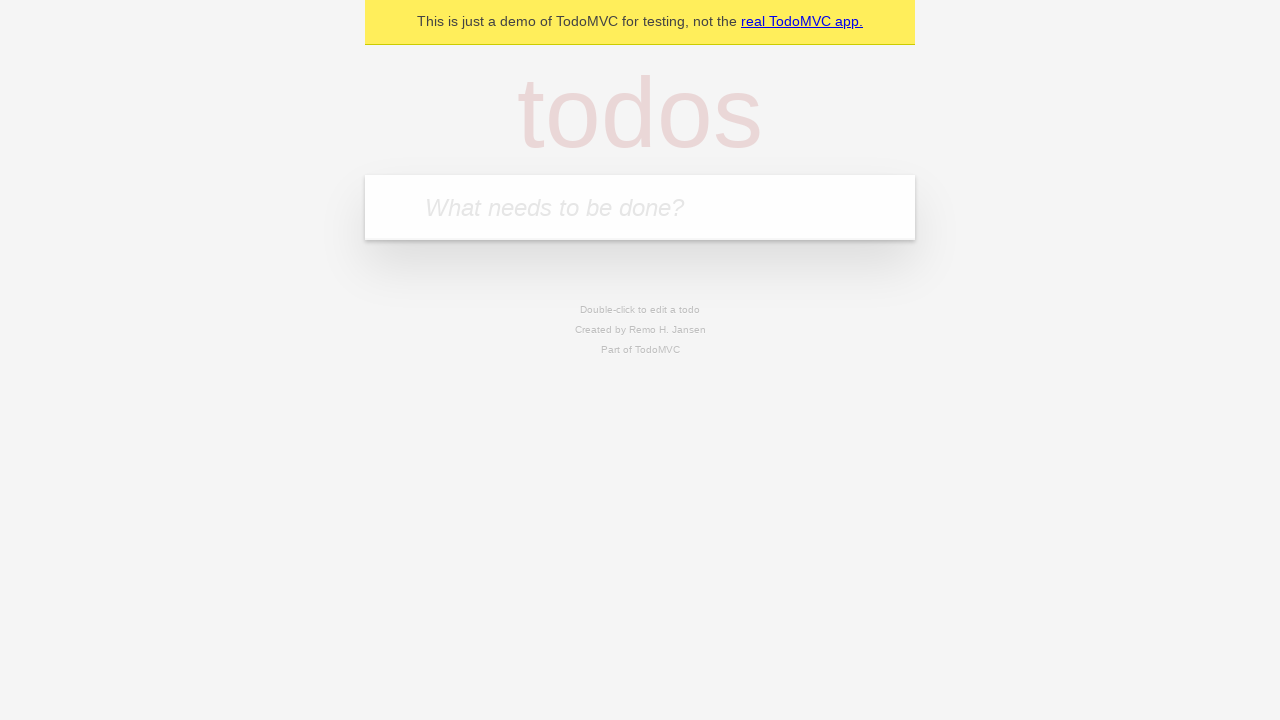

Filled todo input with 'buy some cheese' on internal:attr=[placeholder="What needs to be done?"i]
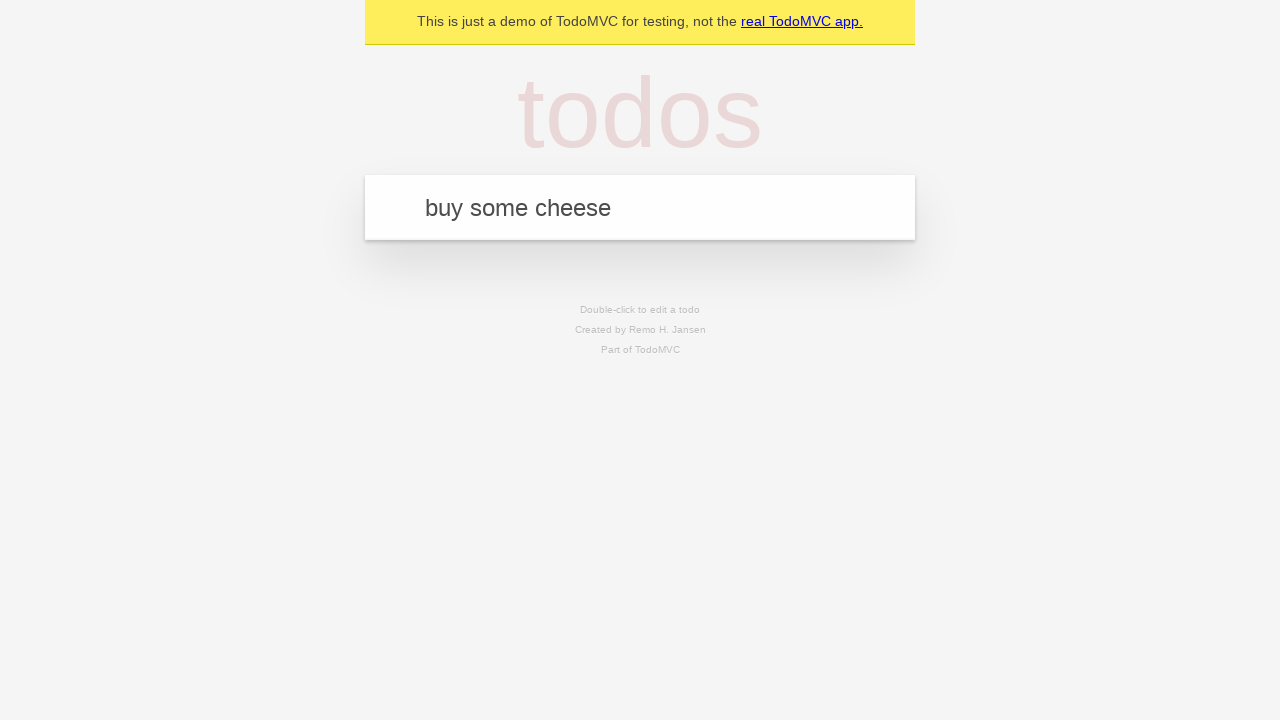

Pressed Enter to create todo 'buy some cheese' on internal:attr=[placeholder="What needs to be done?"i]
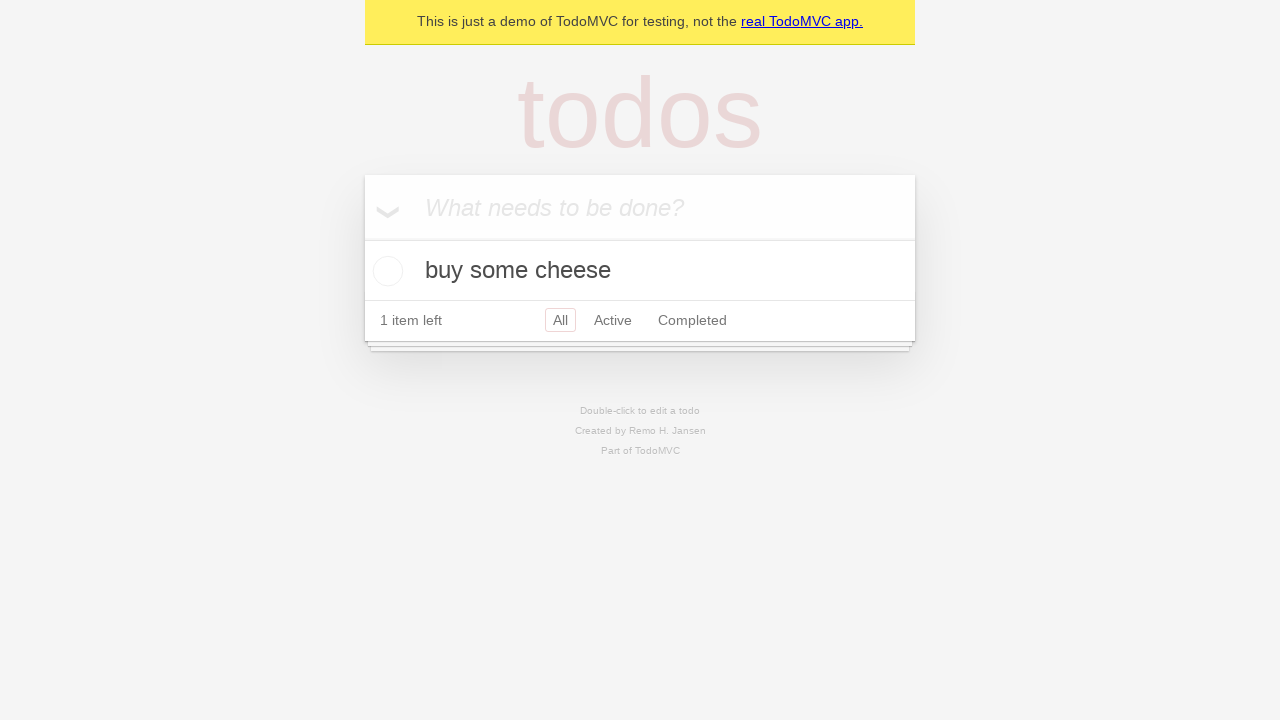

Filled todo input with 'feed the cat' on internal:attr=[placeholder="What needs to be done?"i]
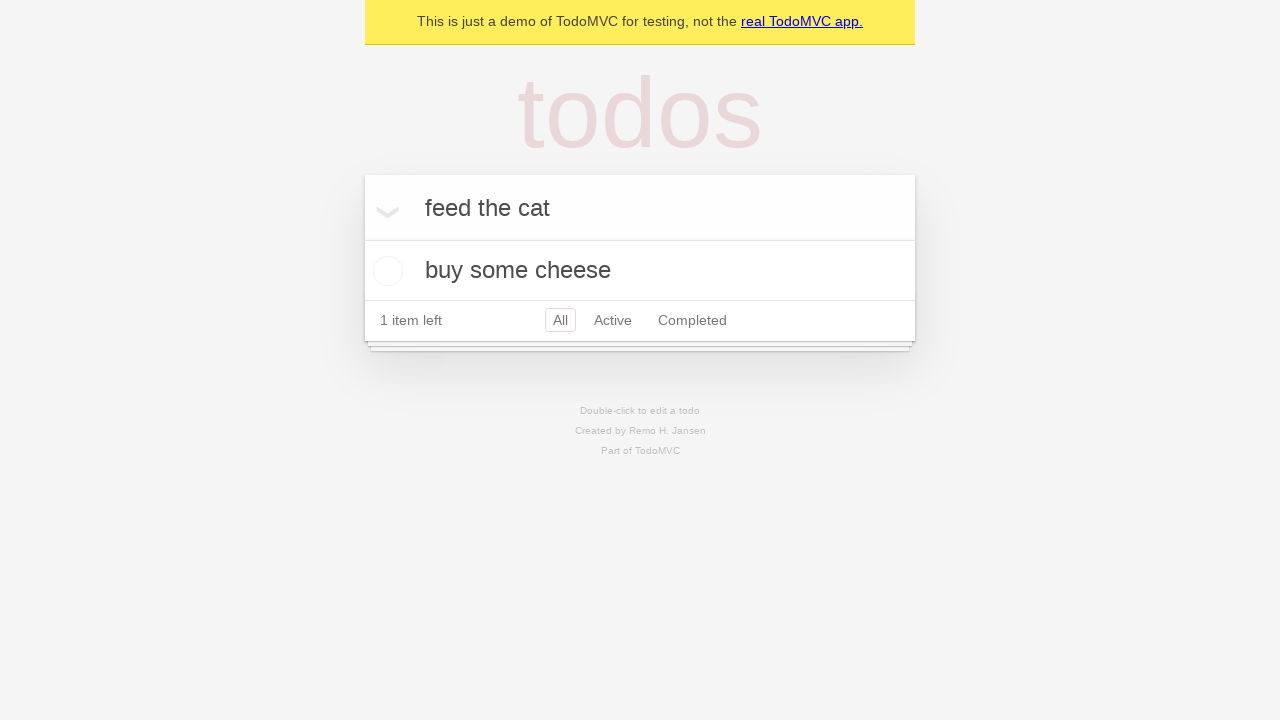

Pressed Enter to create todo 'feed the cat' on internal:attr=[placeholder="What needs to be done?"i]
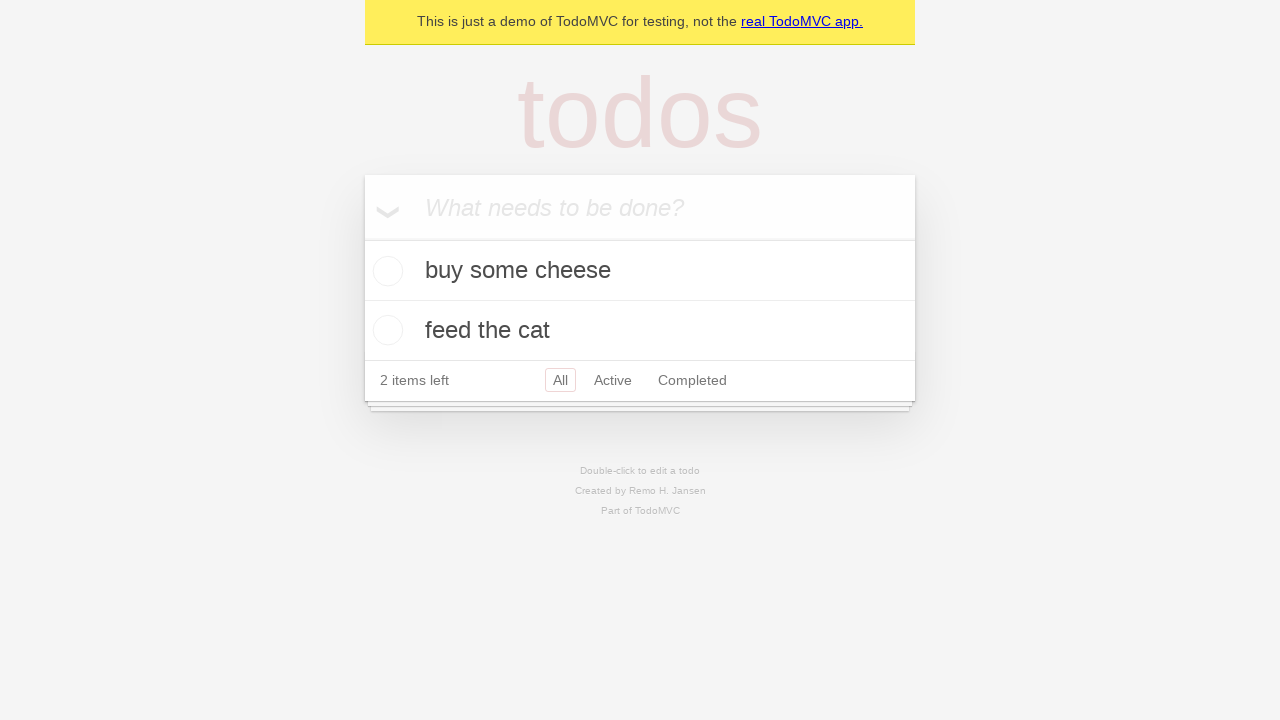

Filled todo input with 'book a doctors appointment' on internal:attr=[placeholder="What needs to be done?"i]
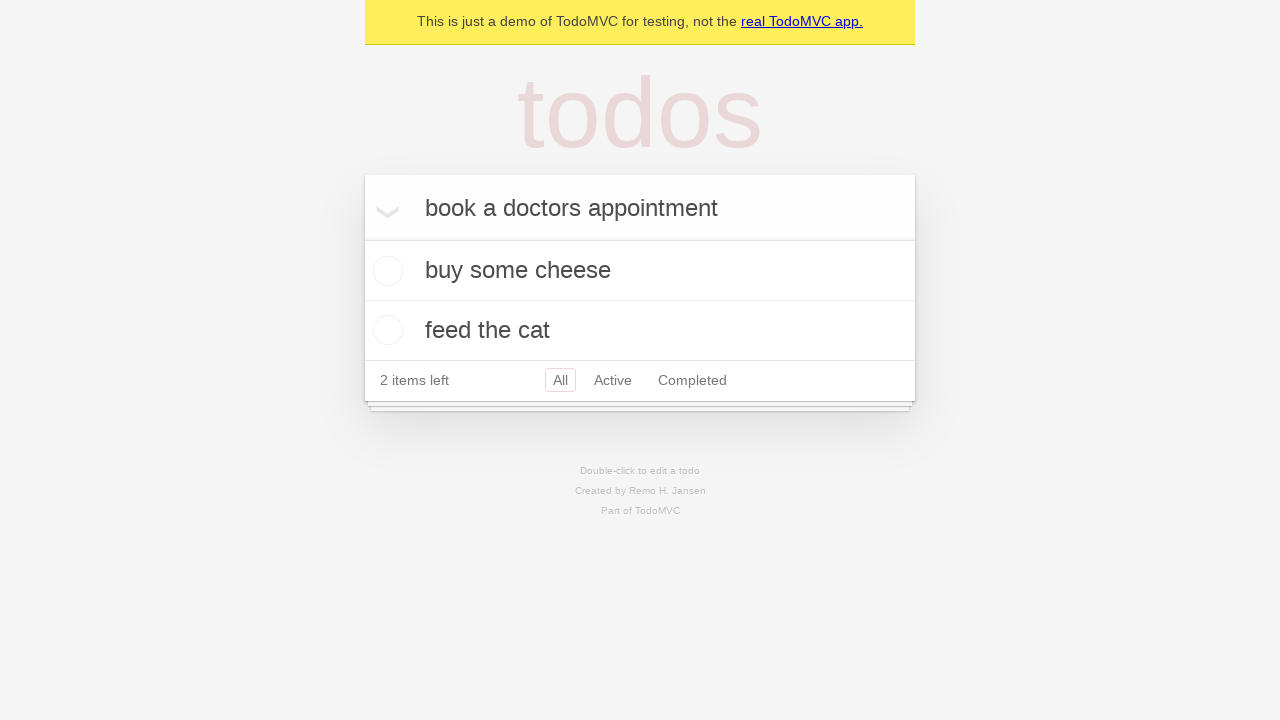

Pressed Enter to create todo 'book a doctors appointment' on internal:attr=[placeholder="What needs to be done?"i]
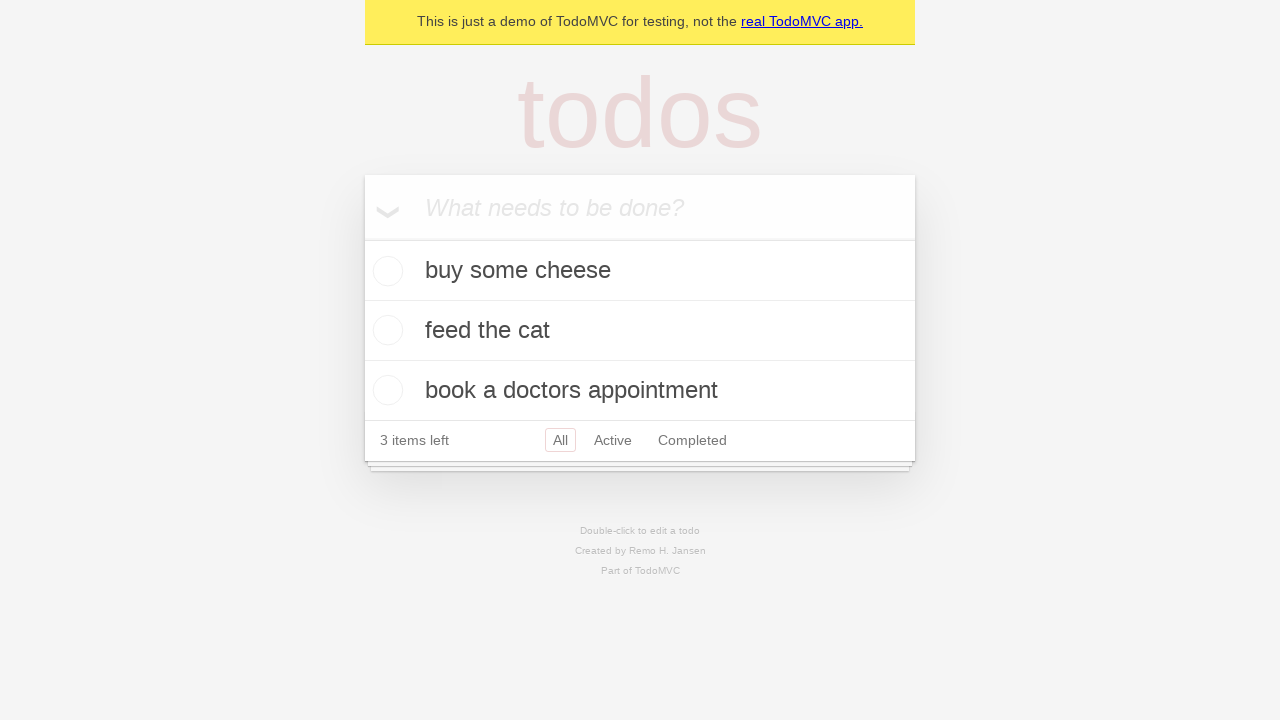

Checked the first todo item to mark it as completed at (385, 271) on .todo-list li .toggle >> nth=0
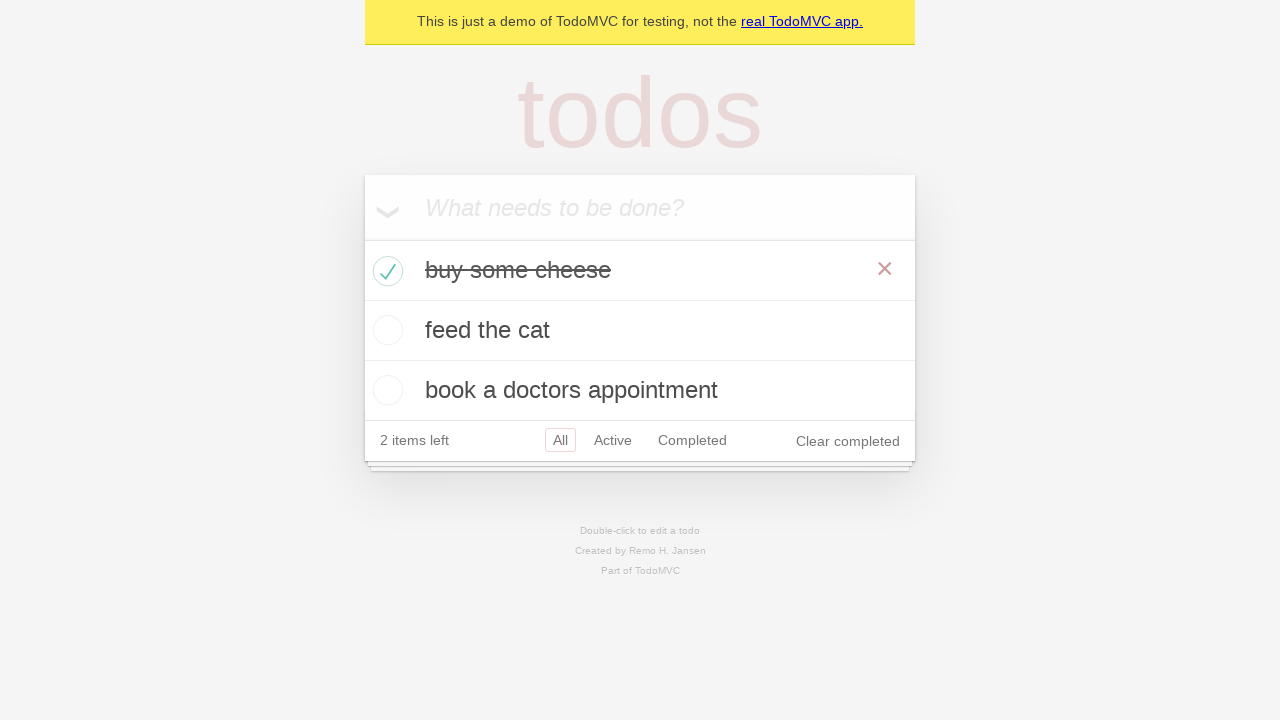

Clicked 'Clear completed' button to remove the completed todo at (848, 441) on internal:role=button[name="Clear completed"i]
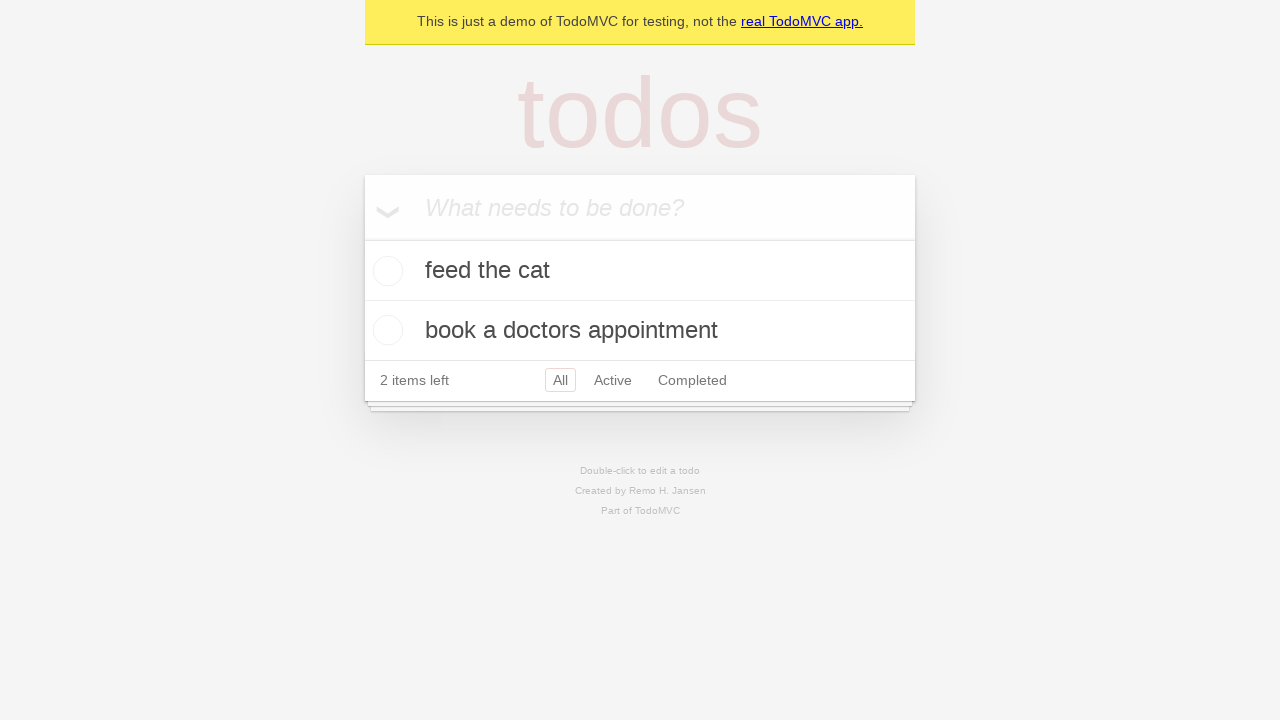

'Clear completed' button is now hidden (no completed items remain)
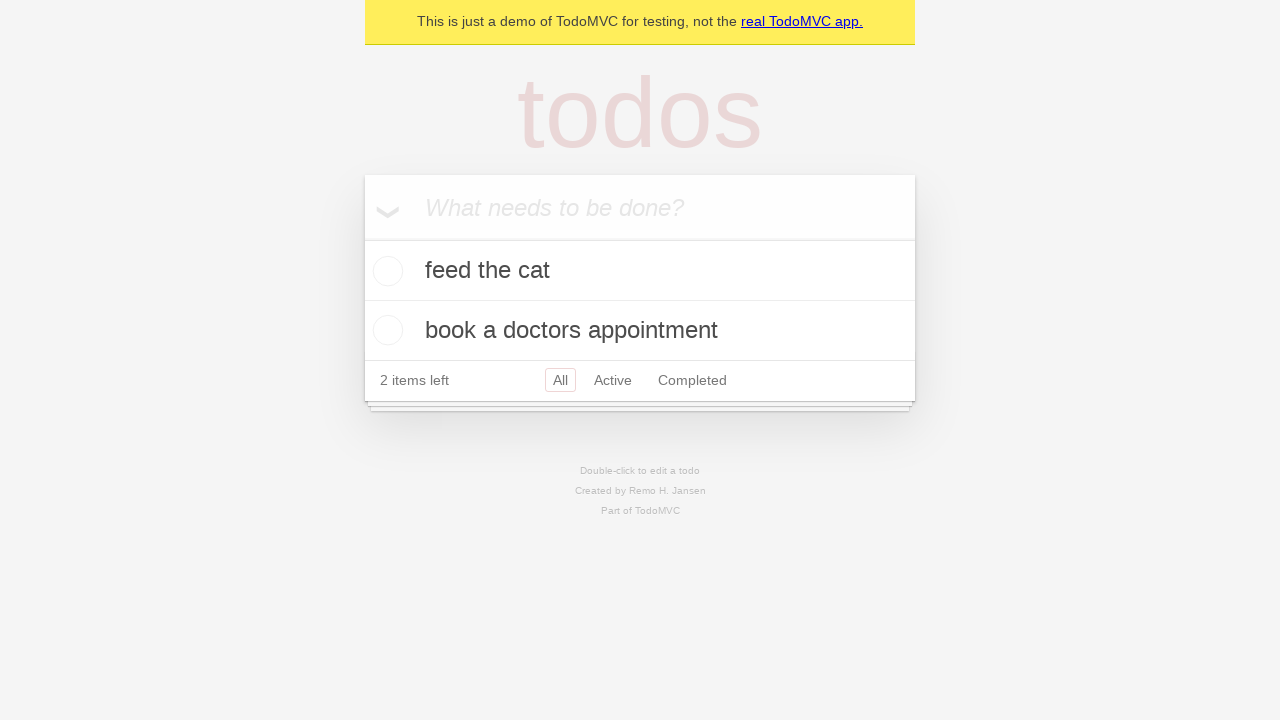

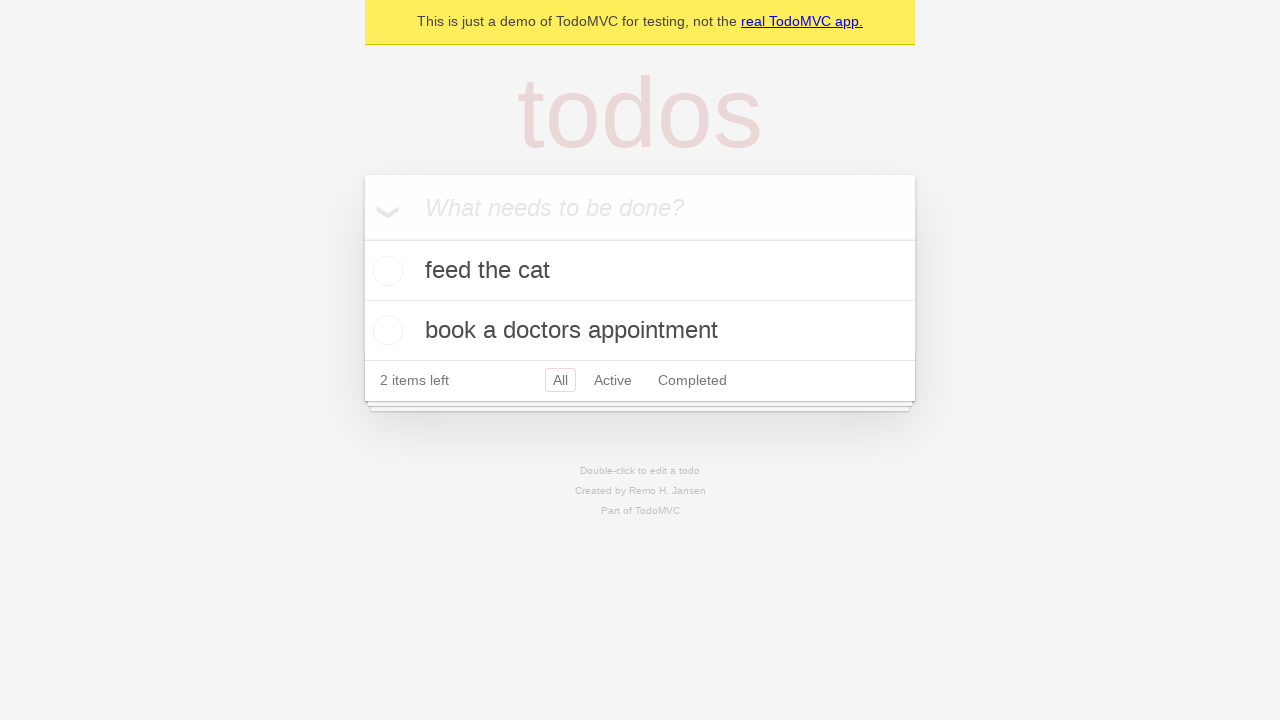